Navigates to a CommonFloor property listings page for completed projects in Bangalore and clicks the Quick View button on the first property listing.

Starting URL: https://www.commonfloor.com/bangalore-property/projects/status-completed

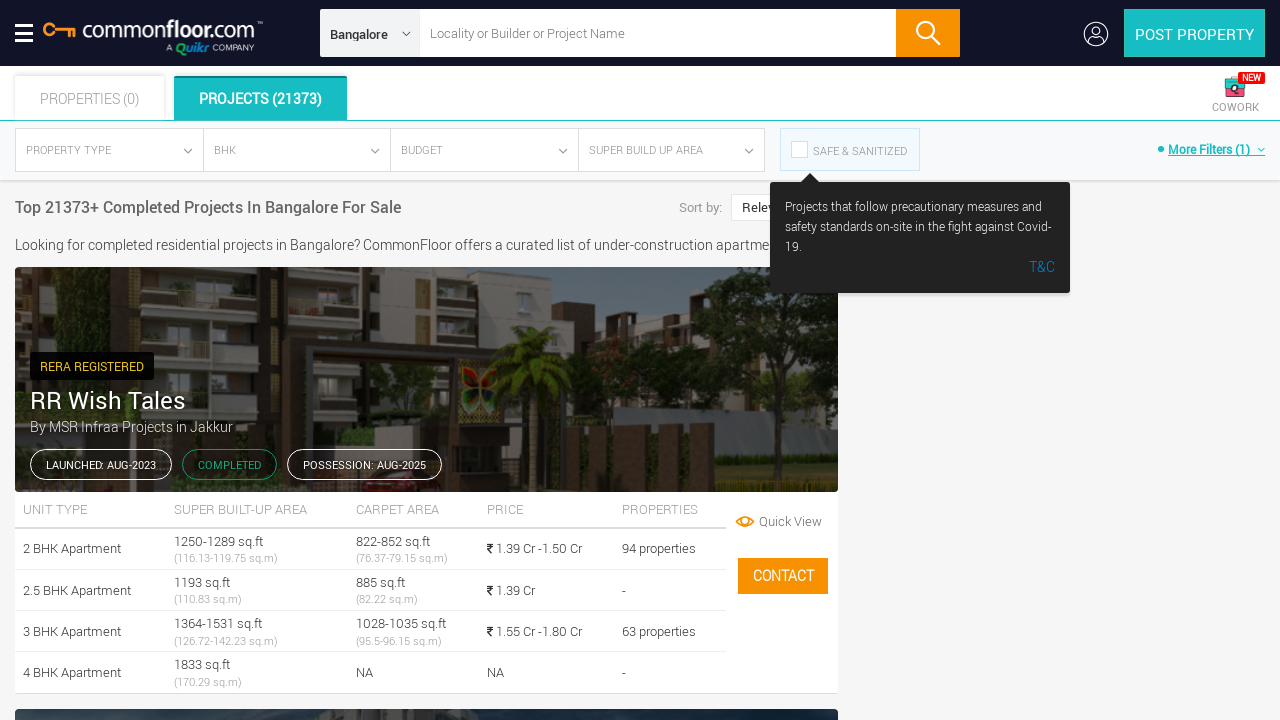

Navigated to CommonFloor Bangalore completed projects page
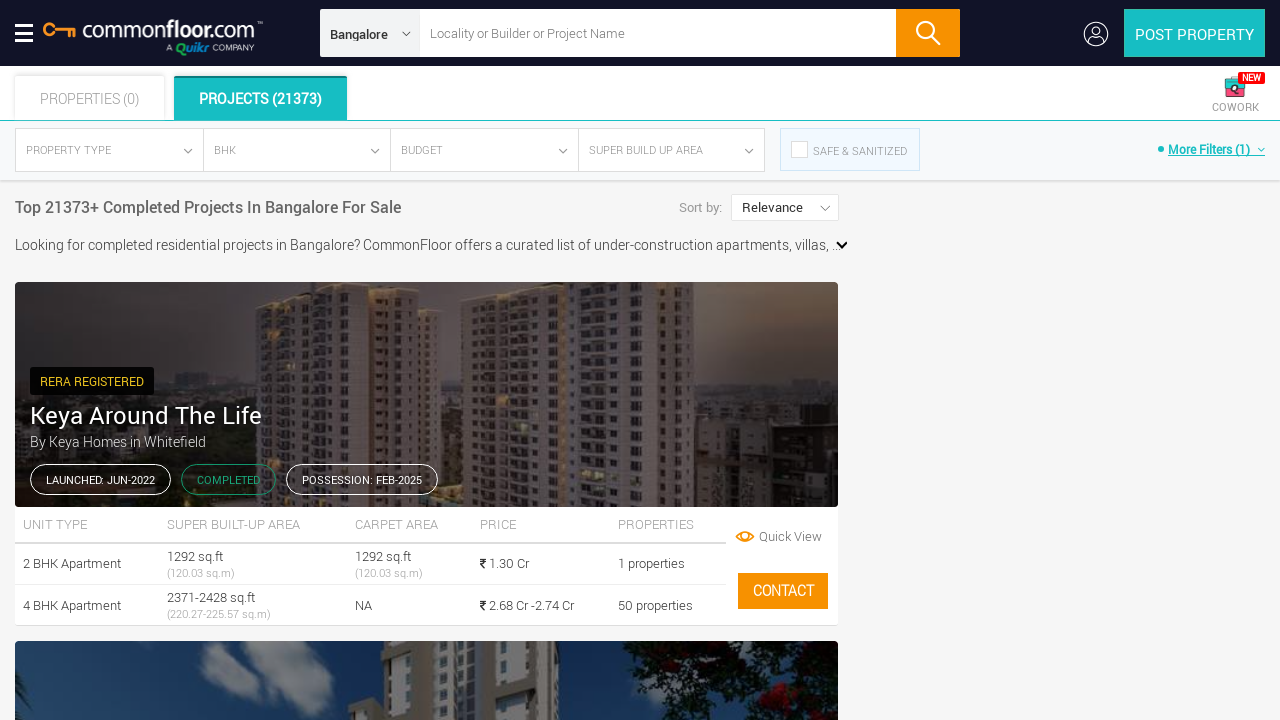

Property listings loaded and Quick View button is visible
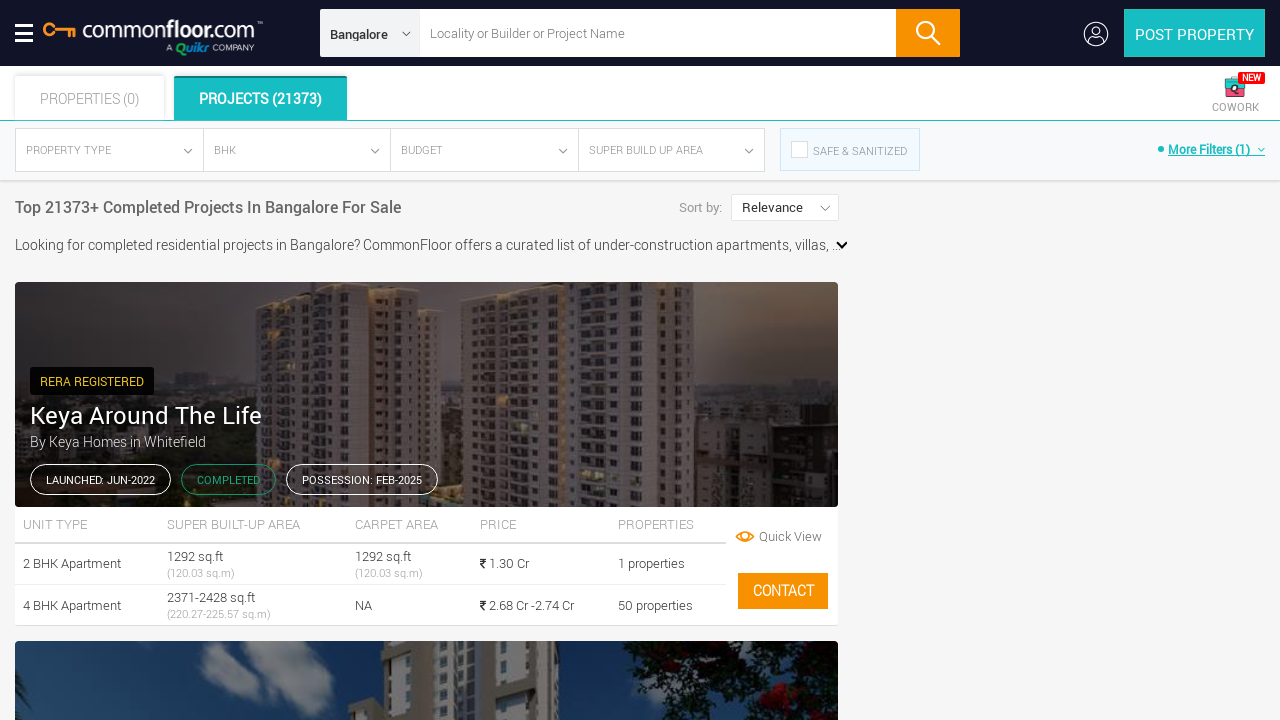

Clicked Quick View button on the first property listing at (780, 535) on .btn.quick-view.pull-right.mrtp10.cf-tracking-enabled >> nth=0
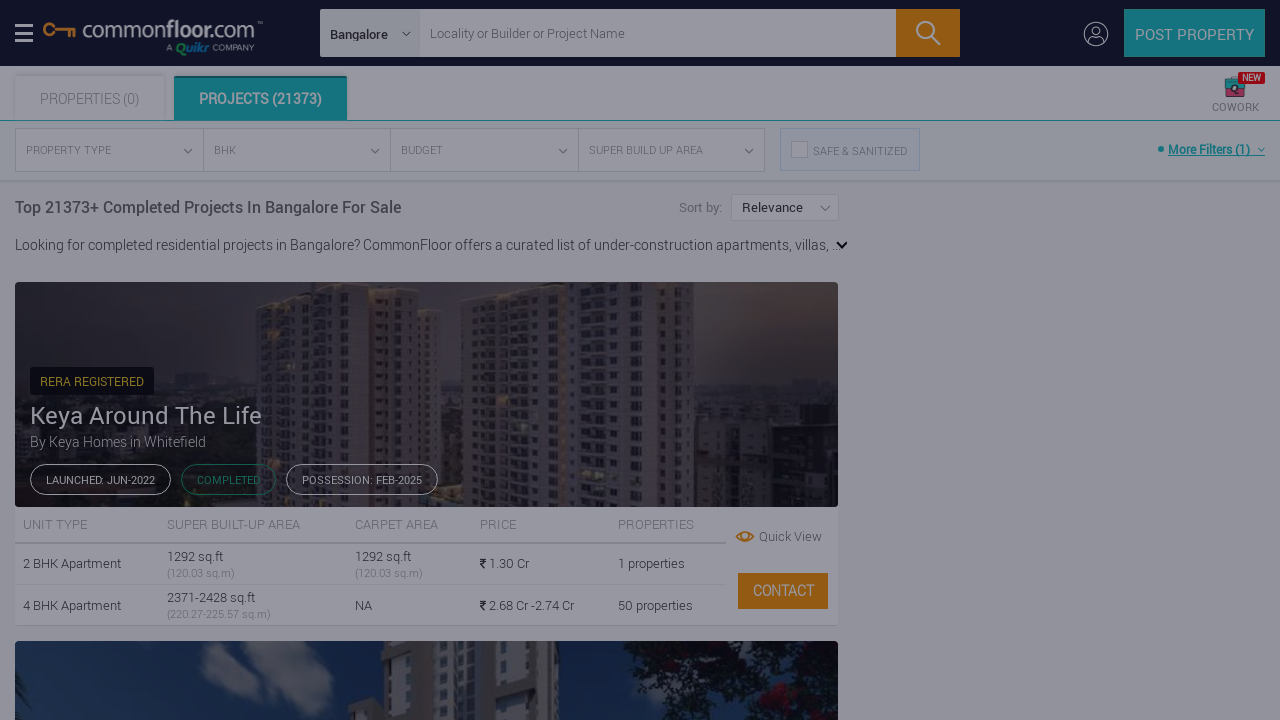

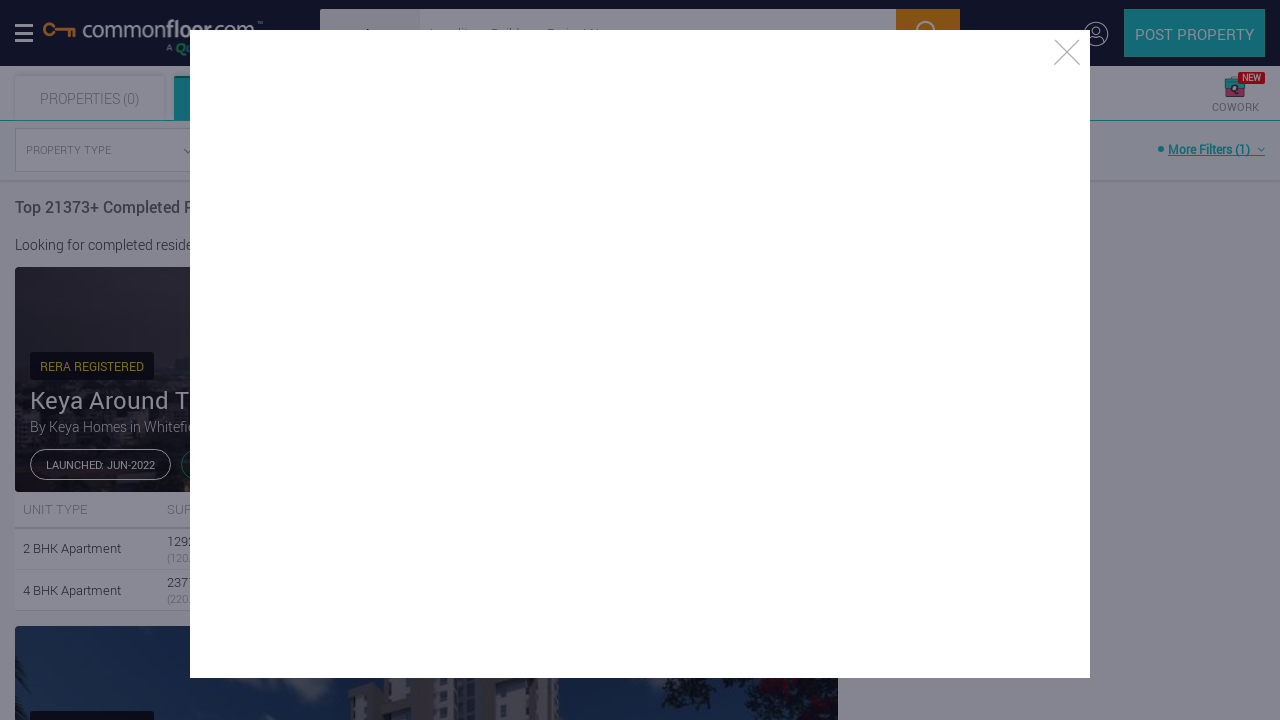